Navigates to a specific Maven repository page for Selenium Java artifact version 3.141.59

Starting URL: https://mvnrepository.com/artifact/org.seleniumhq.selenium/selenium-java/3.141.59

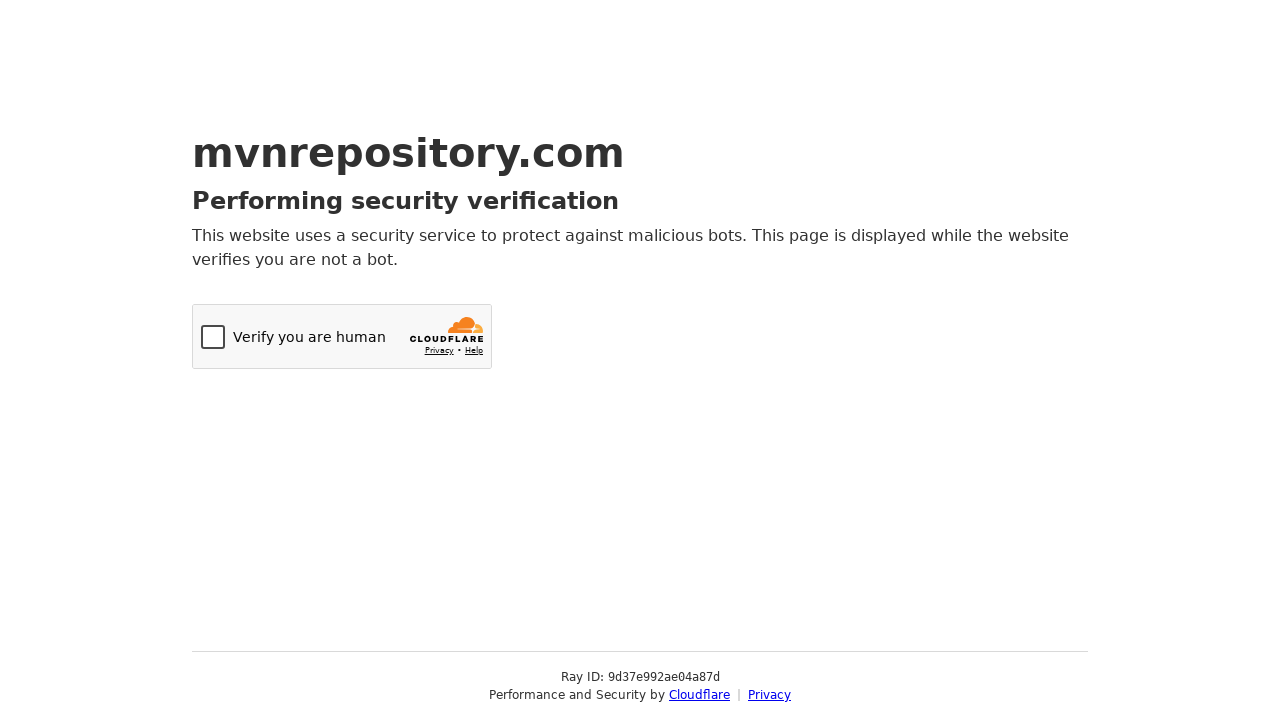

Navigated to Maven repository page for Selenium Java artifact version 3.141.59
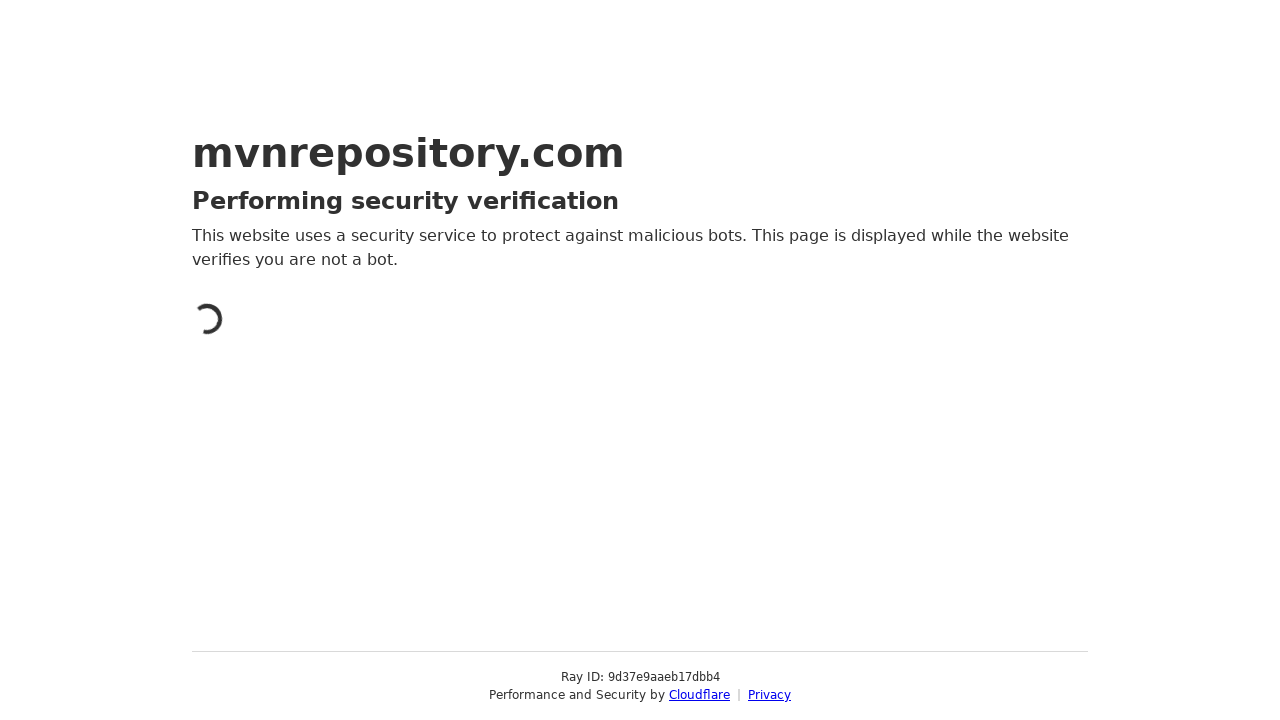

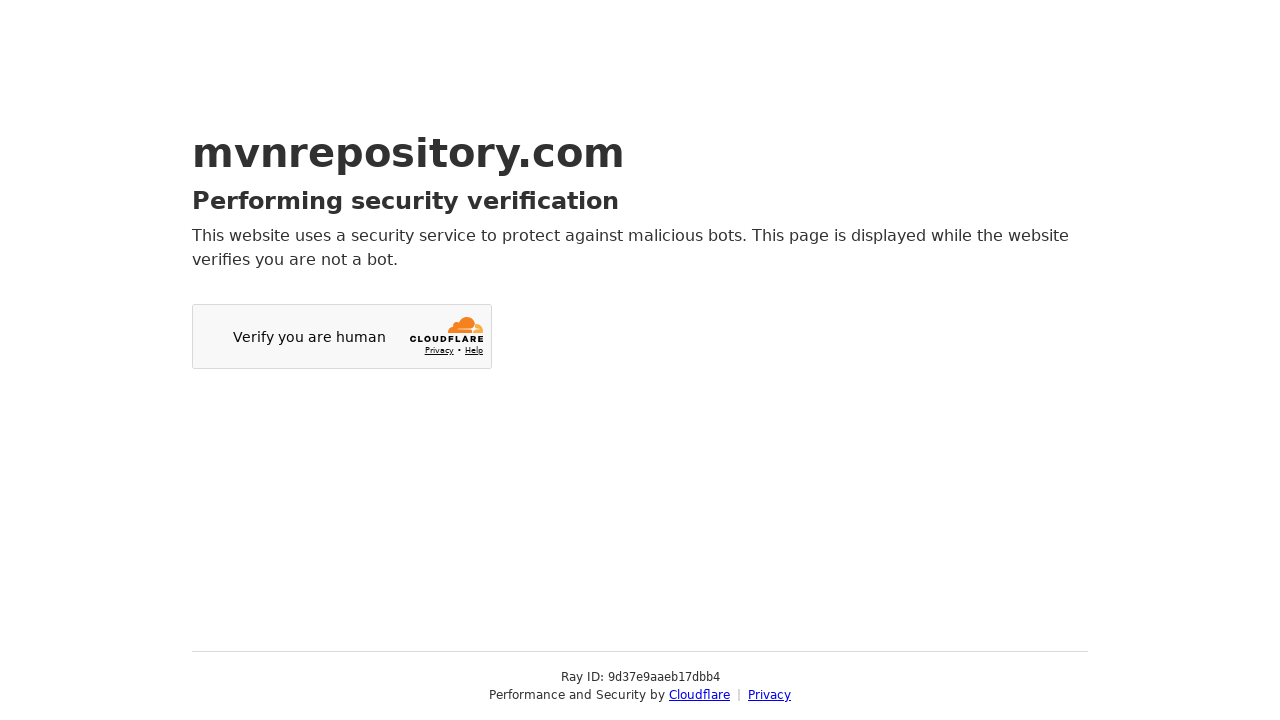